Tests the table filter functionality by searching for "ang" and verifying that filtered results contain the search term

Starting URL: https://rahulshettyacademy.com/seleniumPractise/#/offers

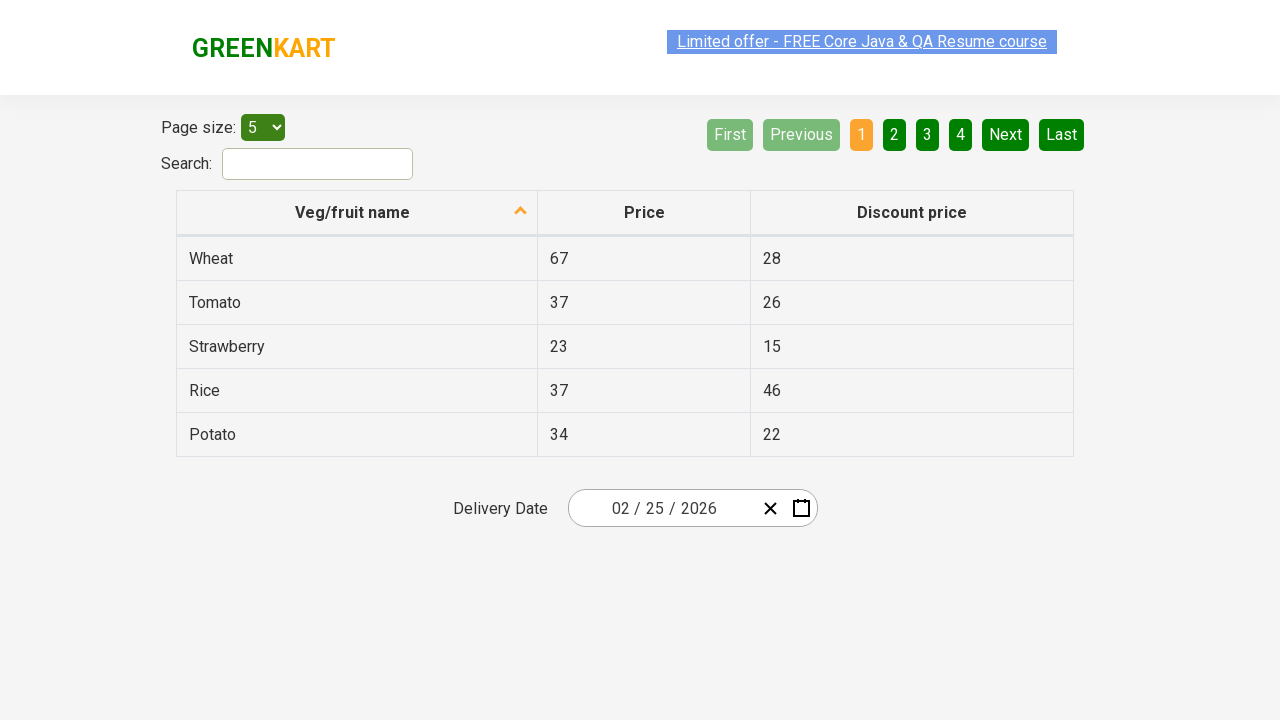

Entered 'ang' in the search field on #search-field
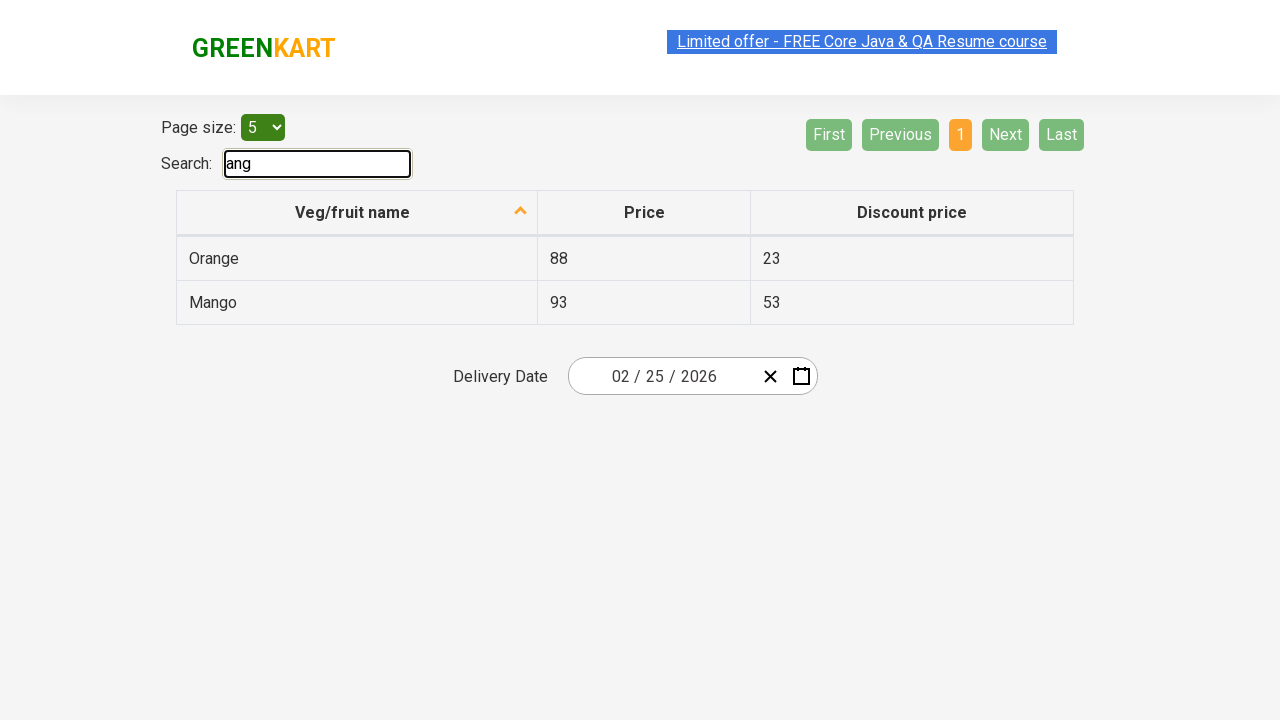

Waited for table to update with filtered results
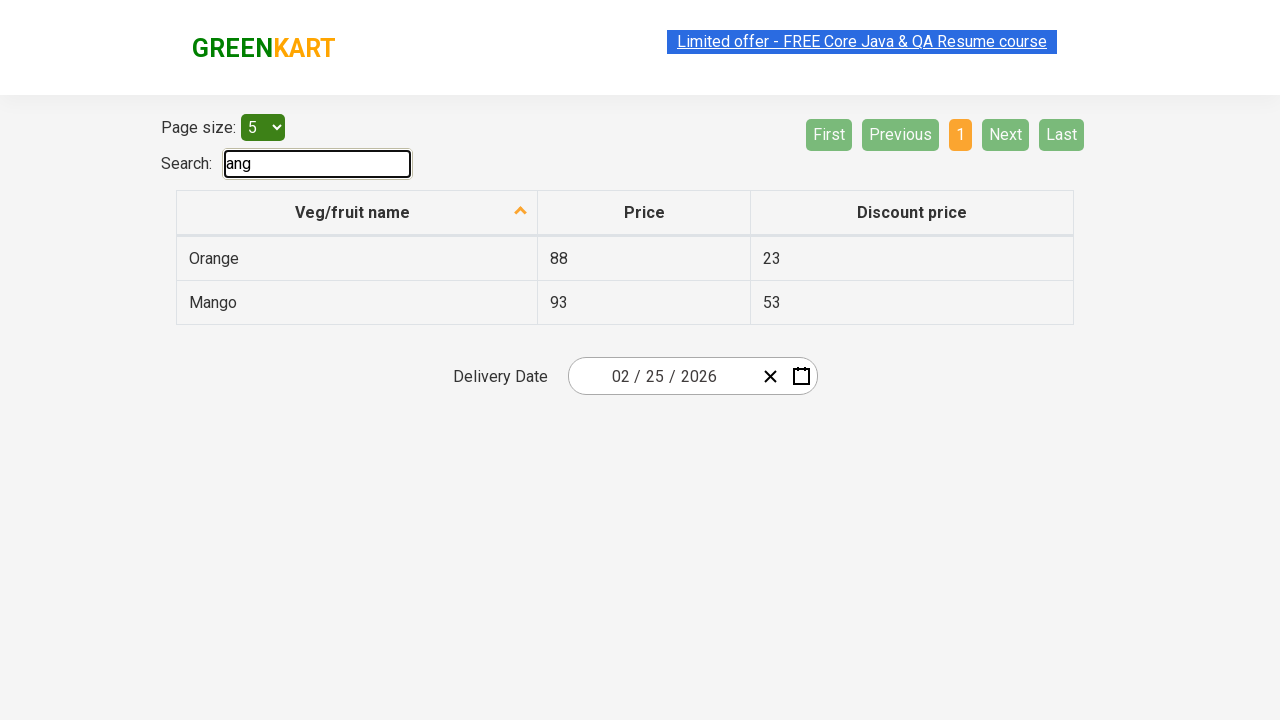

Retrieved all first column cells from filtered table
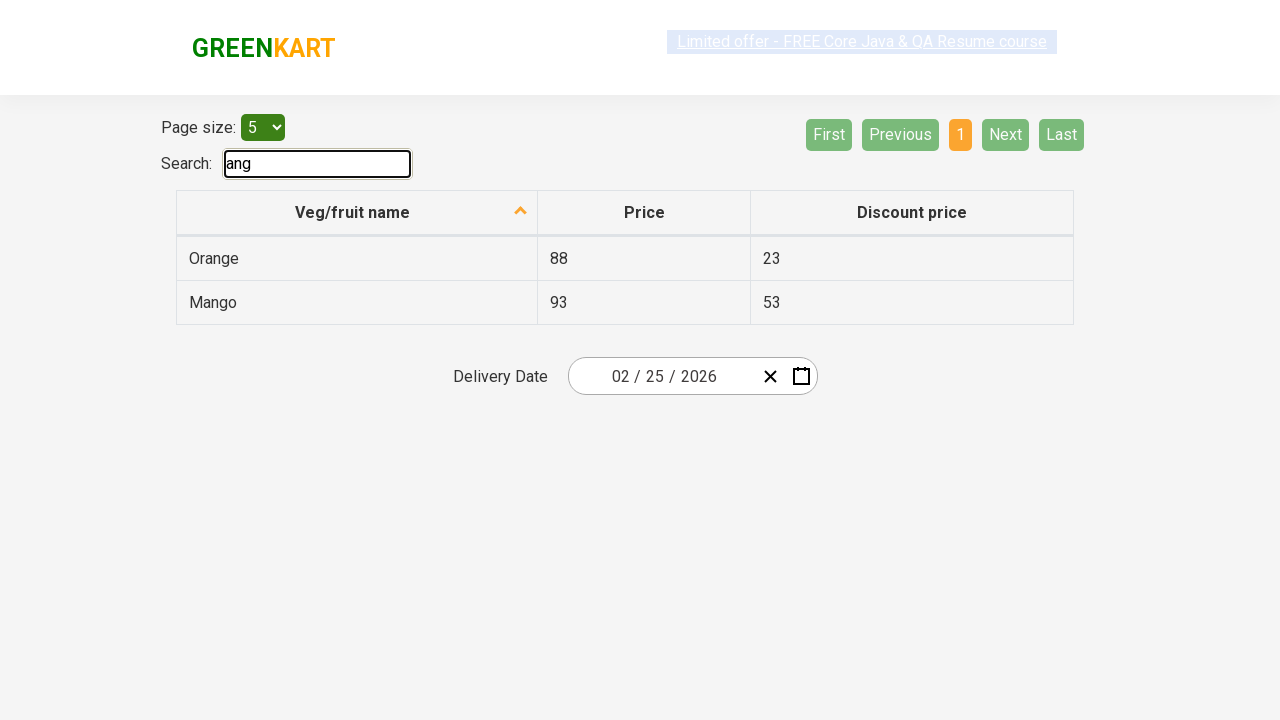

Verified cell contains 'ang': 'Orange'
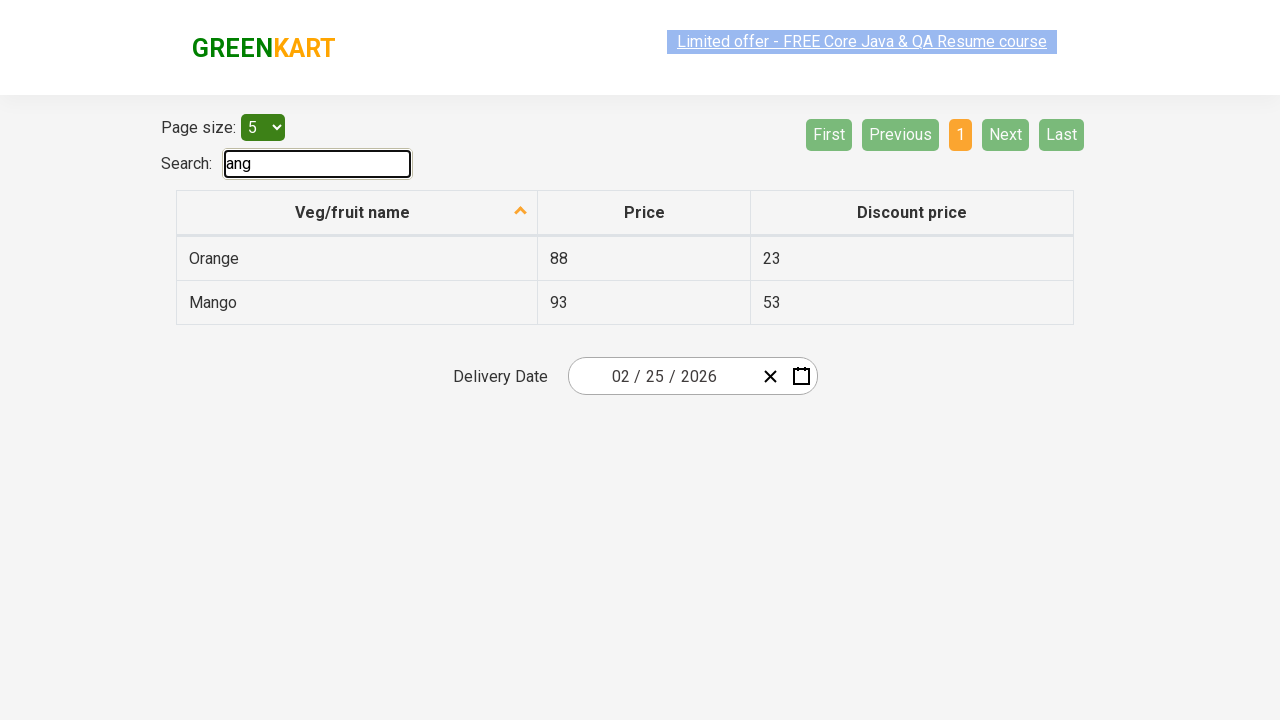

Verified cell contains 'ang': 'Mango'
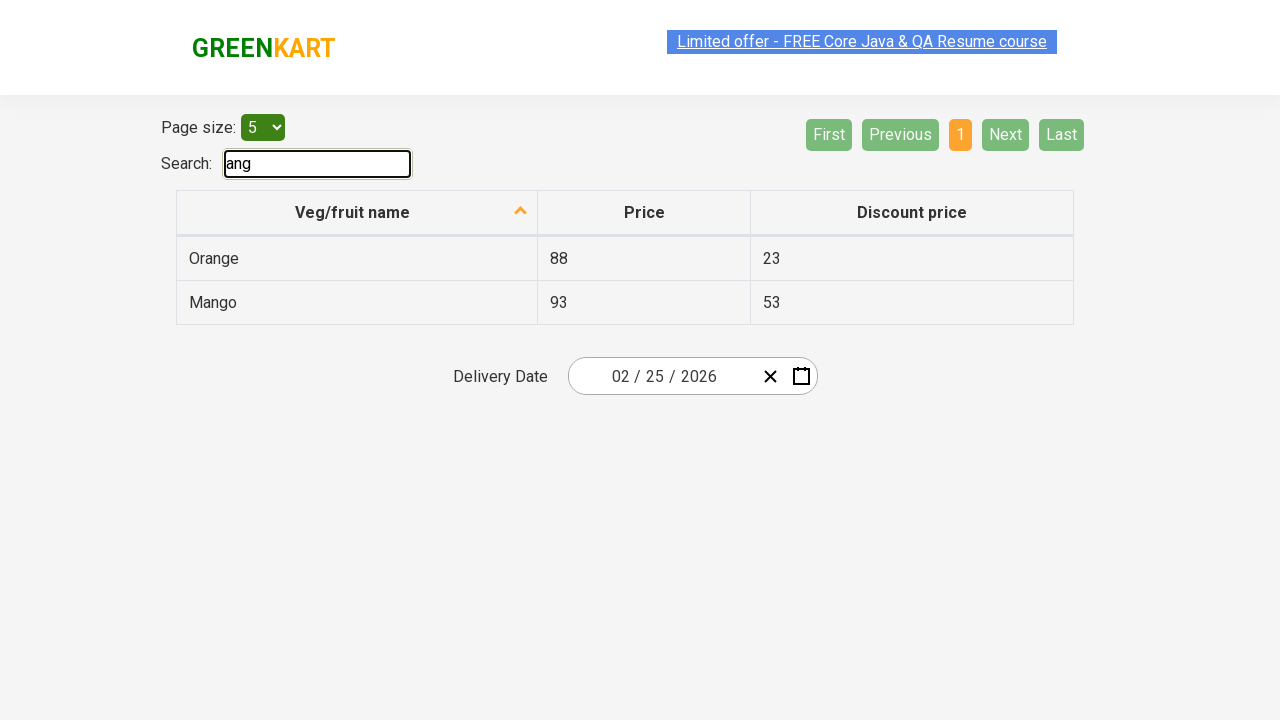

Verified filter results: 2 rows found containing 'ang'
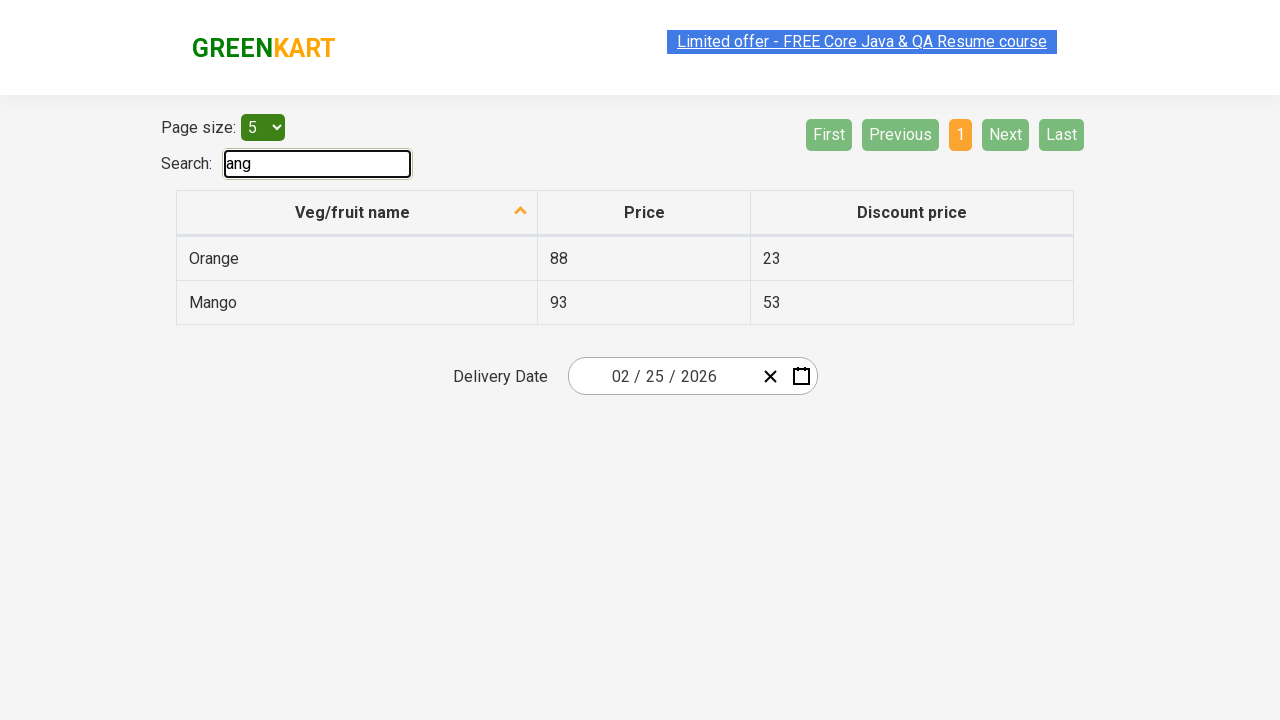

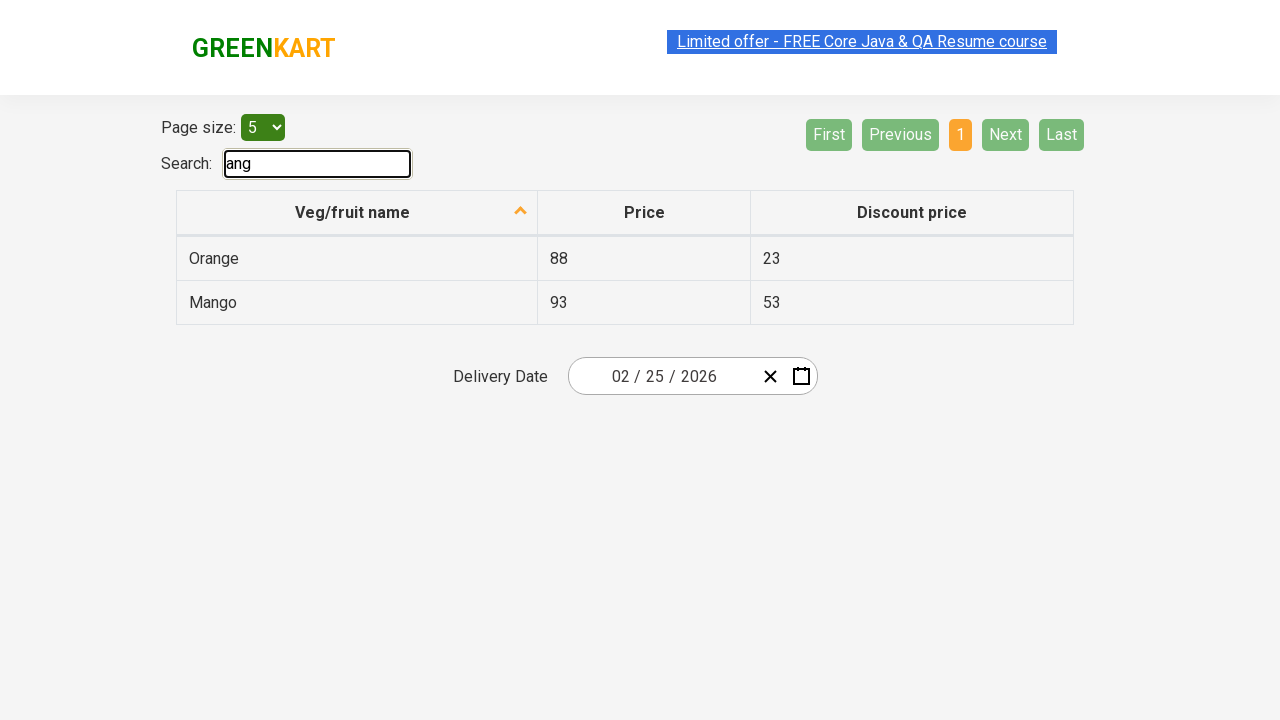